Tests browser multiple window/tab handling by clicking buttons to open new tabs and windows, switching between them, and verifying the functionality works correctly.

Starting URL: https://demoqa.com/browser-windows

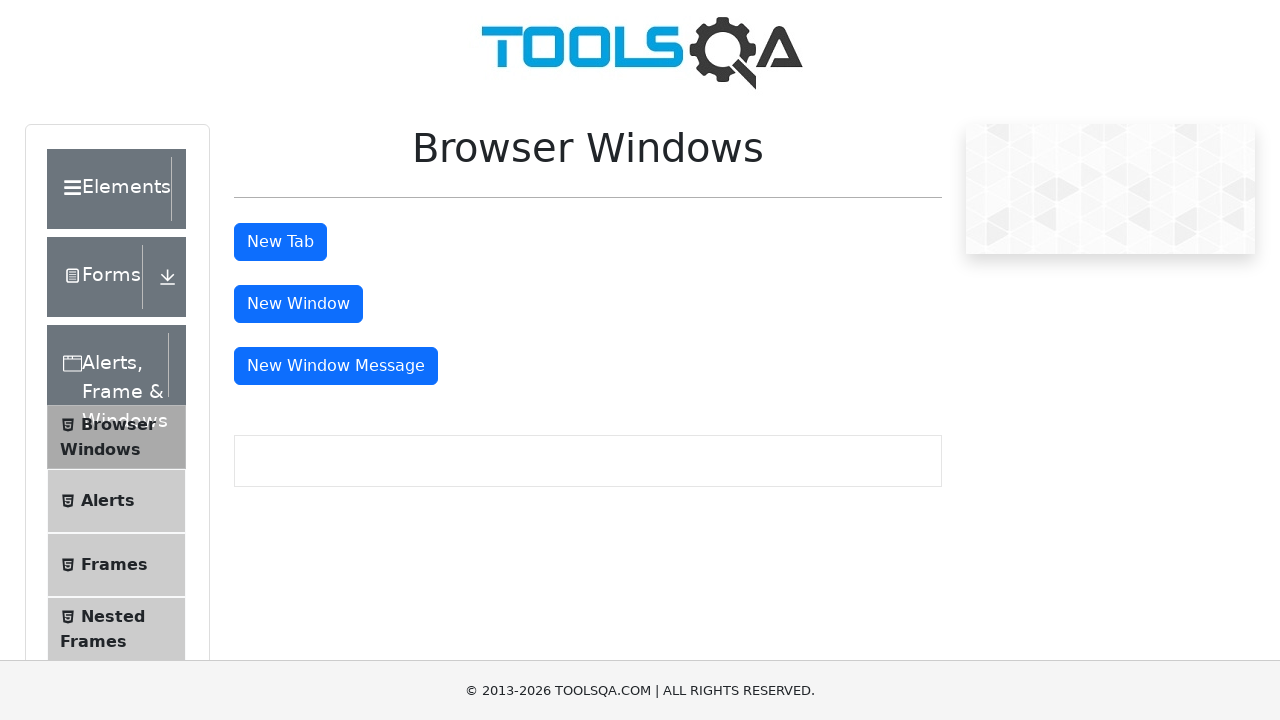

Clicked 'New Tab' button to open a new tab at (280, 242) on xpath=//button[text()='New Tab']
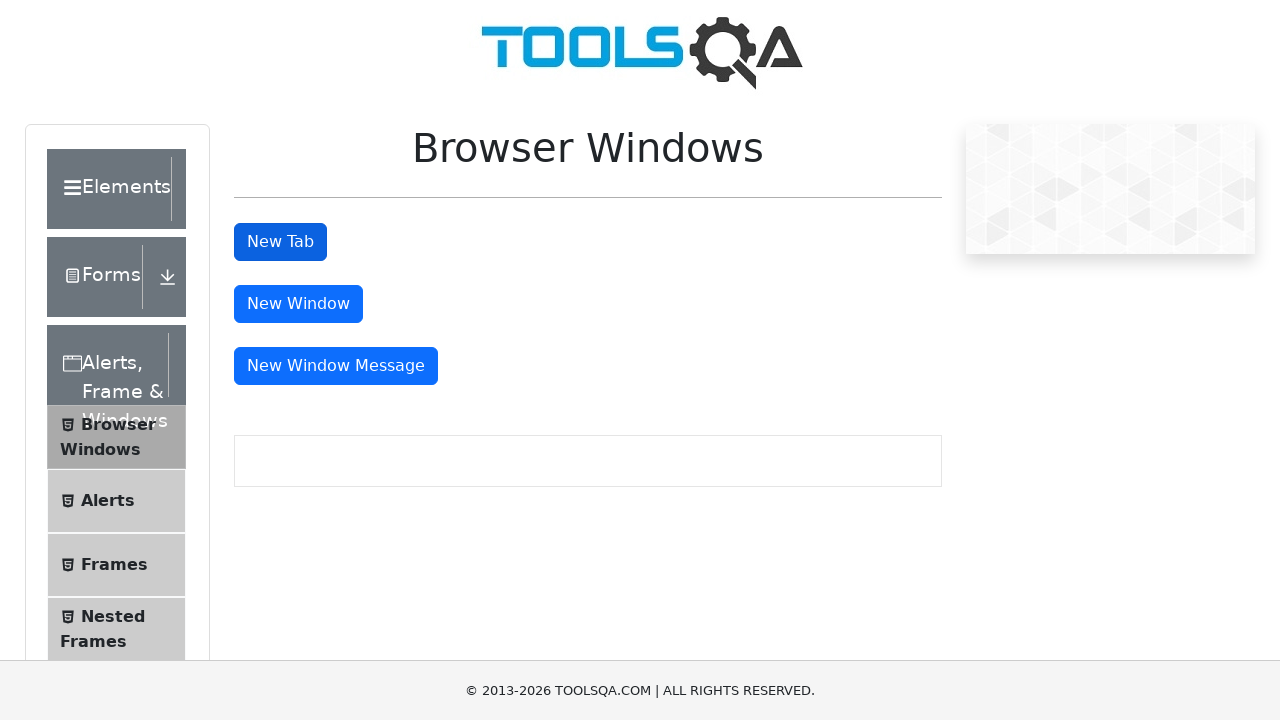

Waited for new tab to open
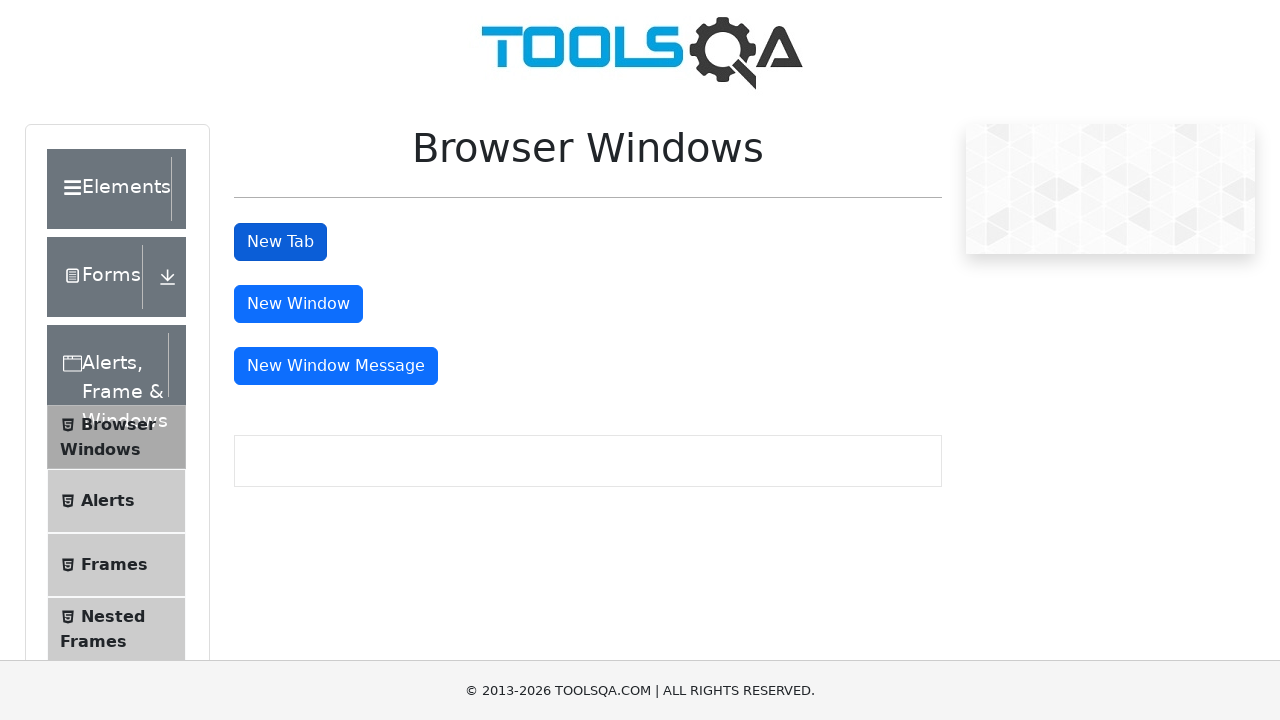

Clicked 'New Window' button at (298, 304) on button#windowButton
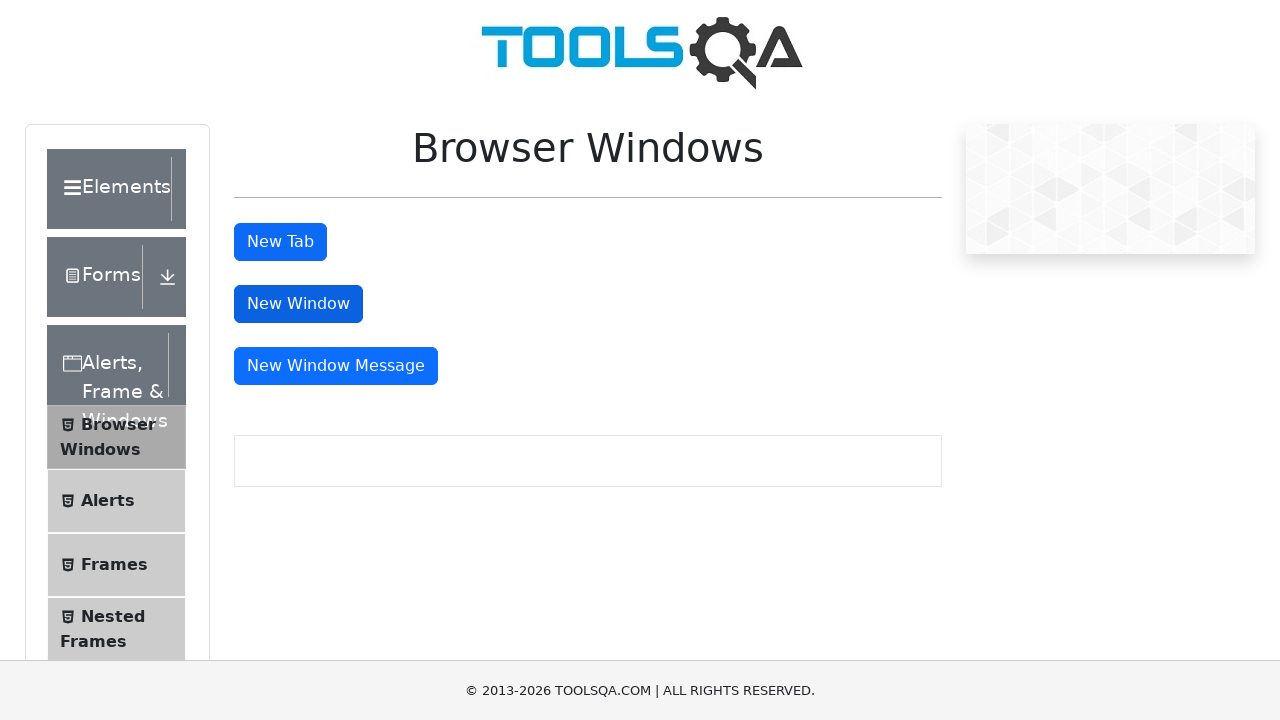

Waited for new window to open
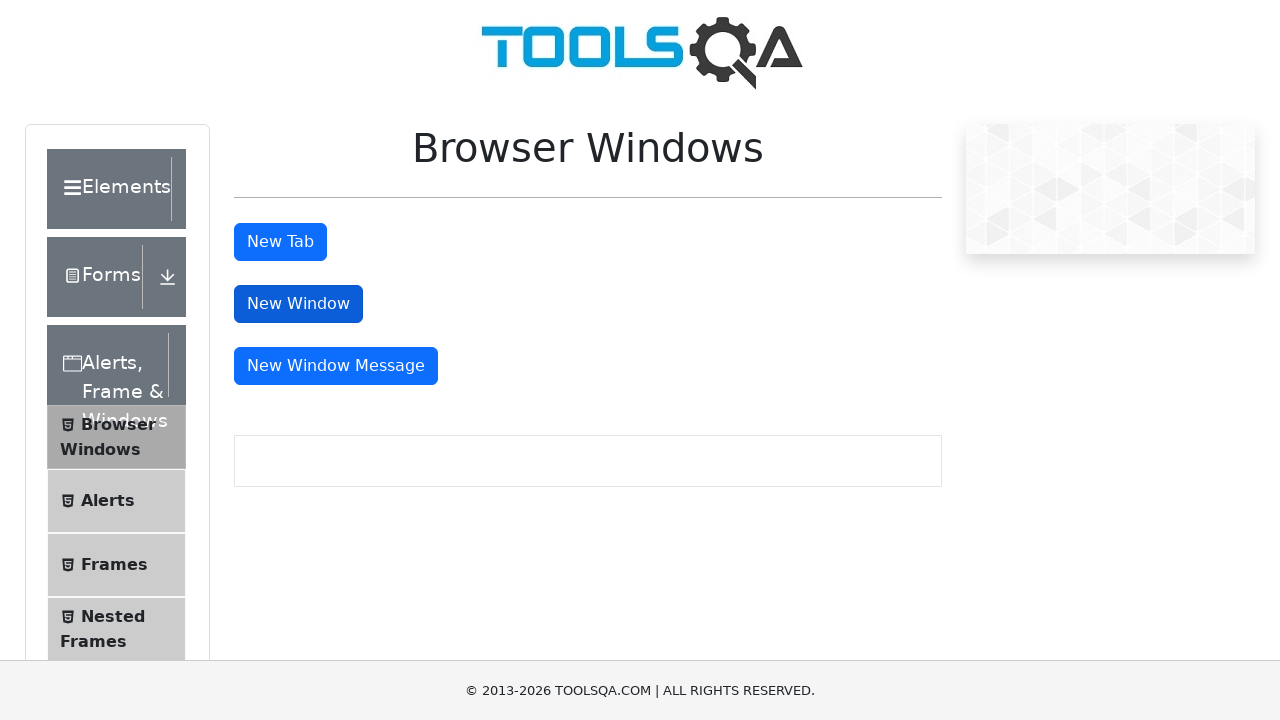

Retrieved all pages from context
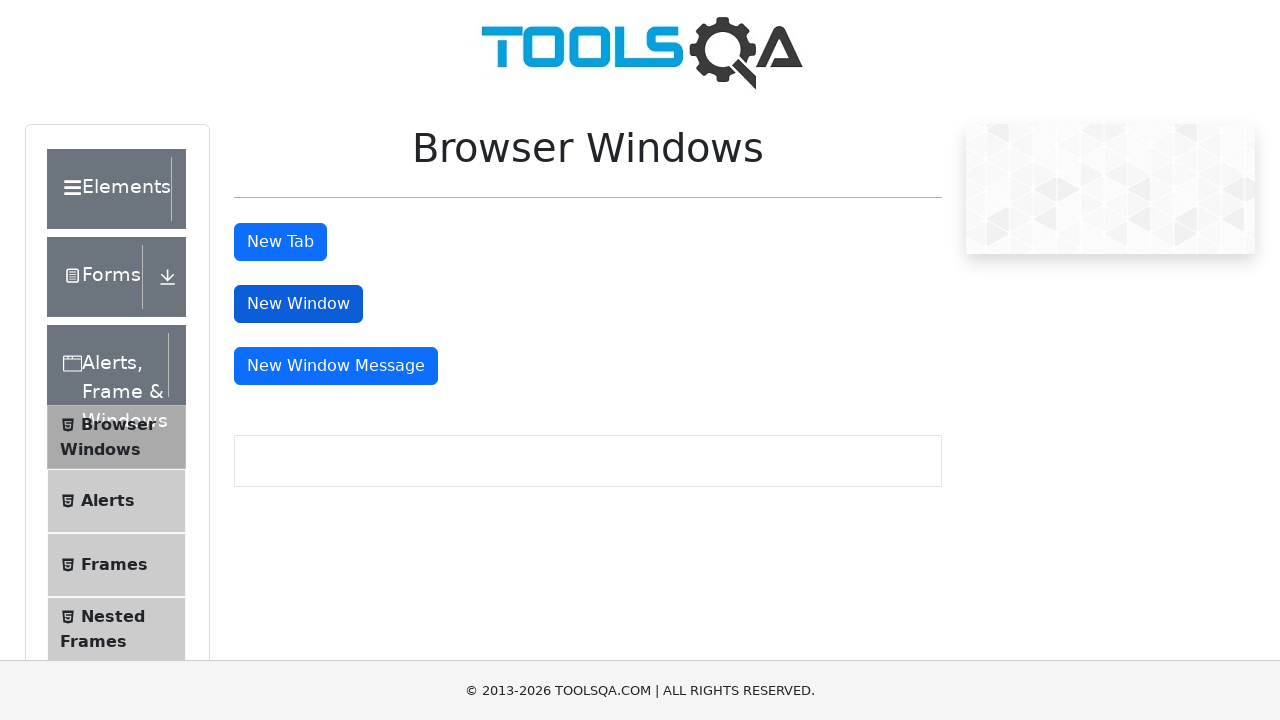

Identified new window page
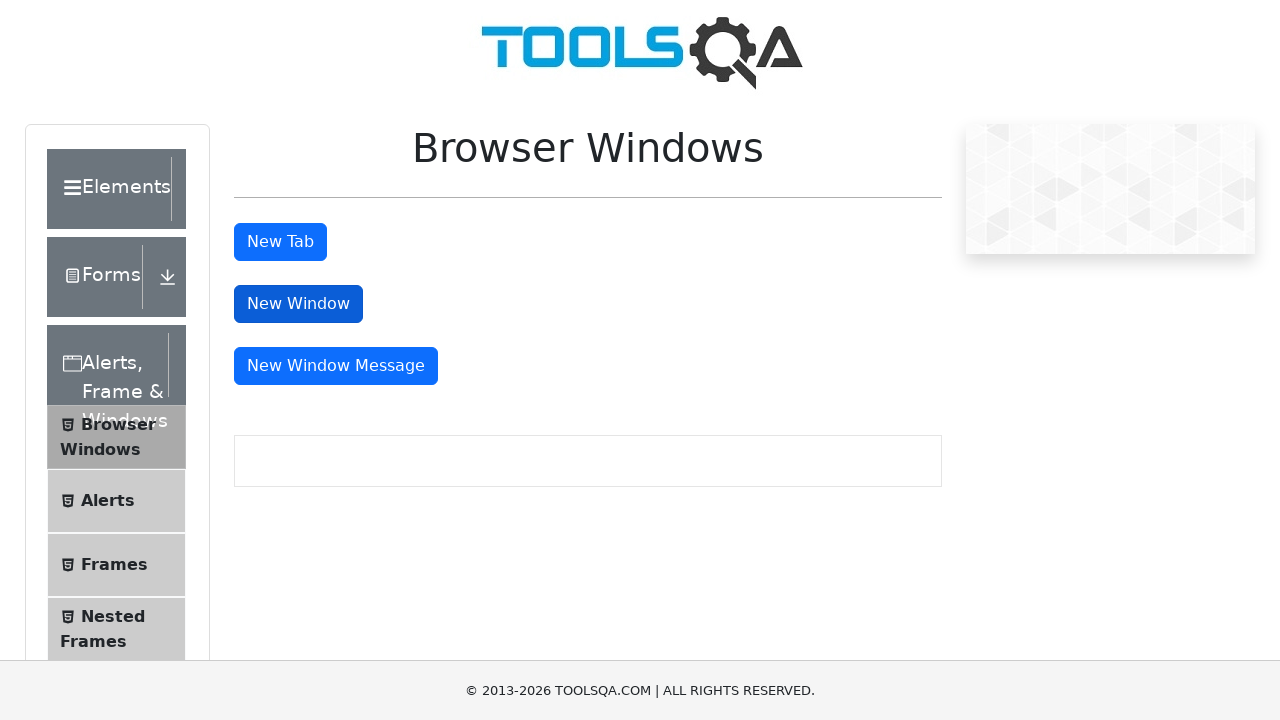

New window page loaded
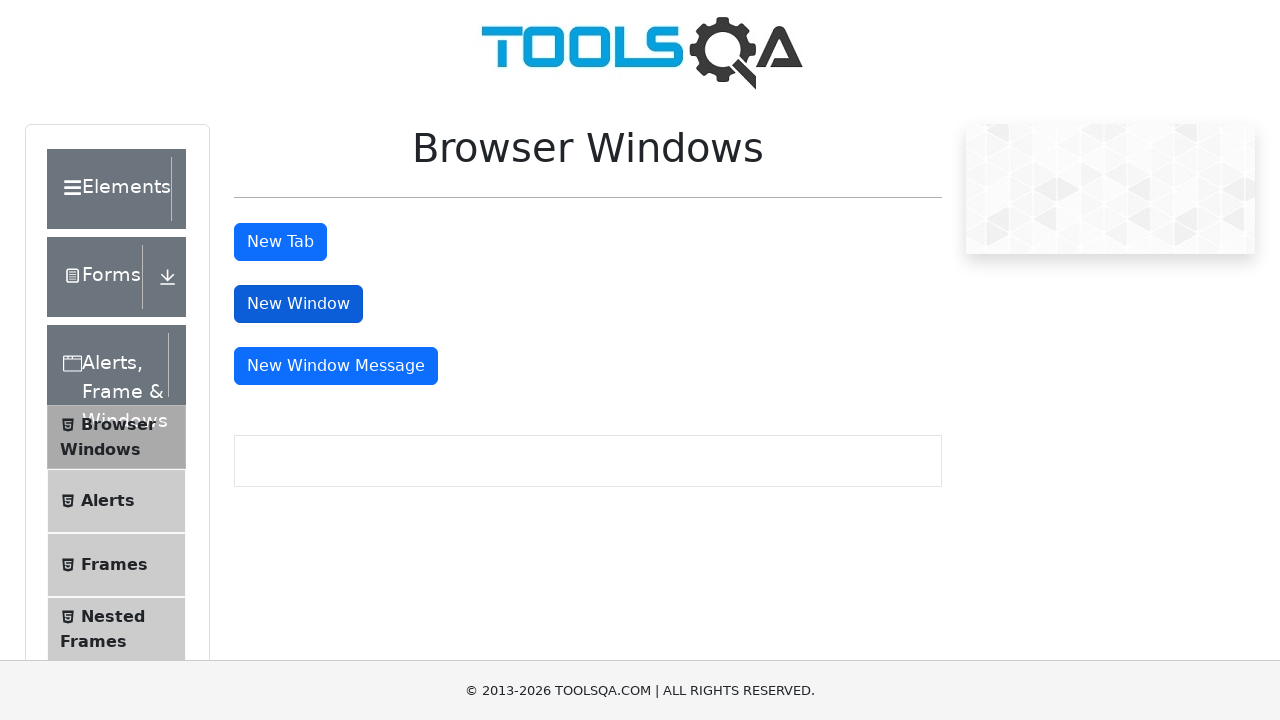

Switched back to original page
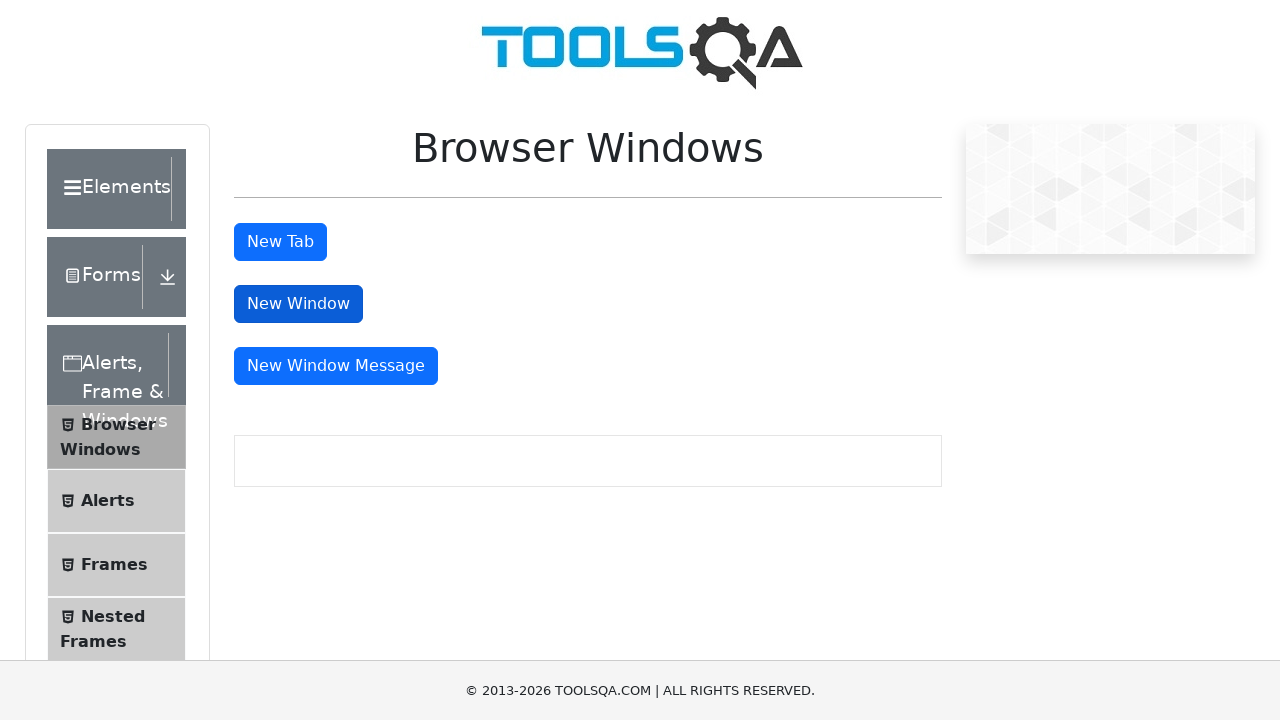

Clicked 'New Window Message' button at (336, 366) on xpath=//button[text()='New Window Message']
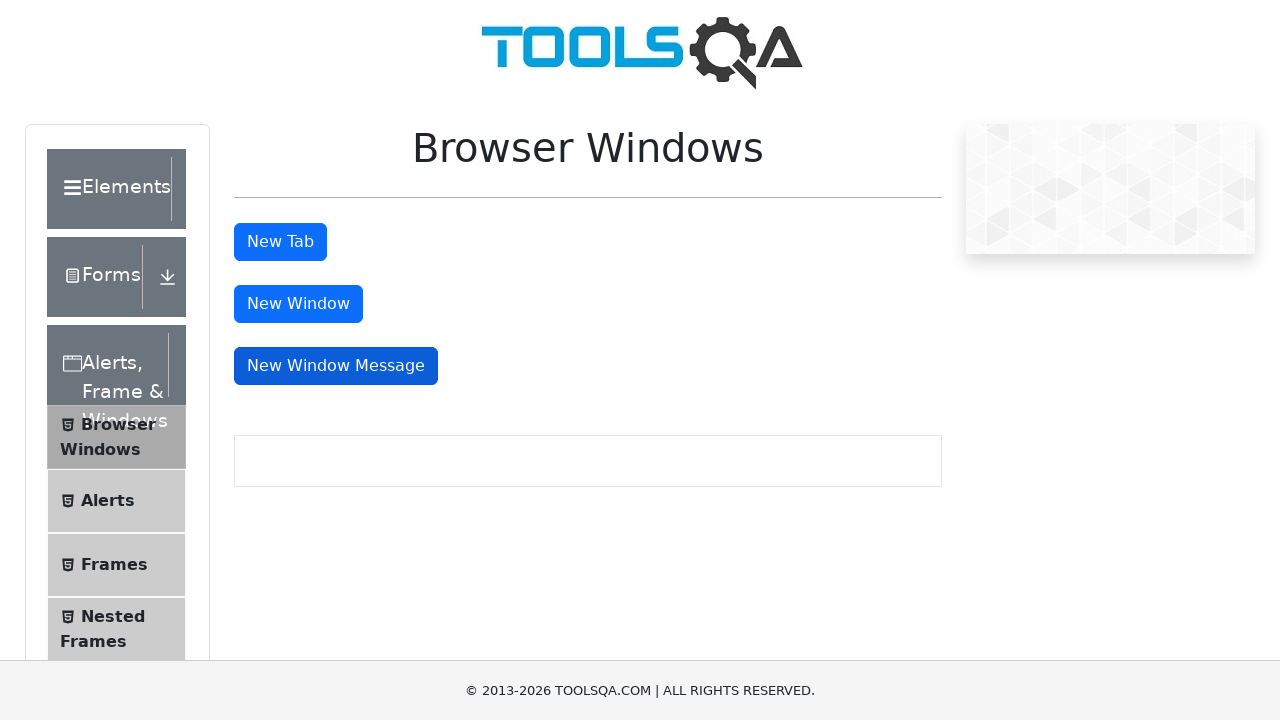

Waited for message window to appear
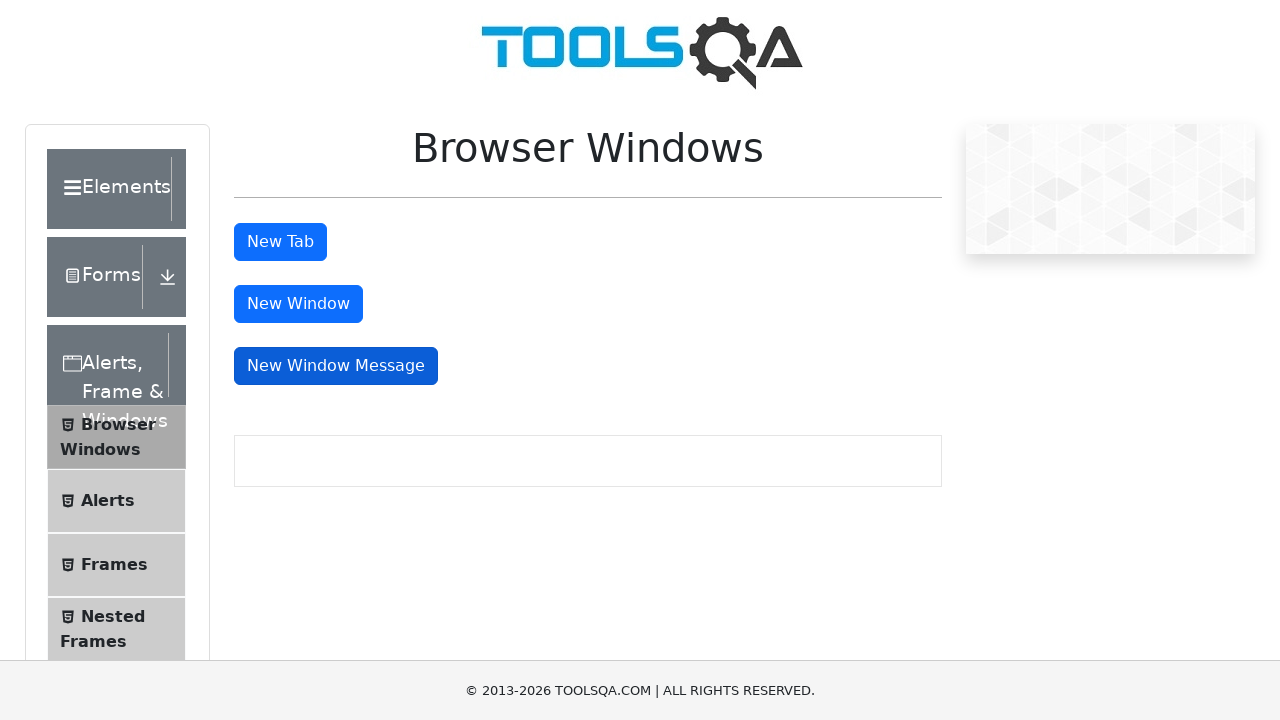

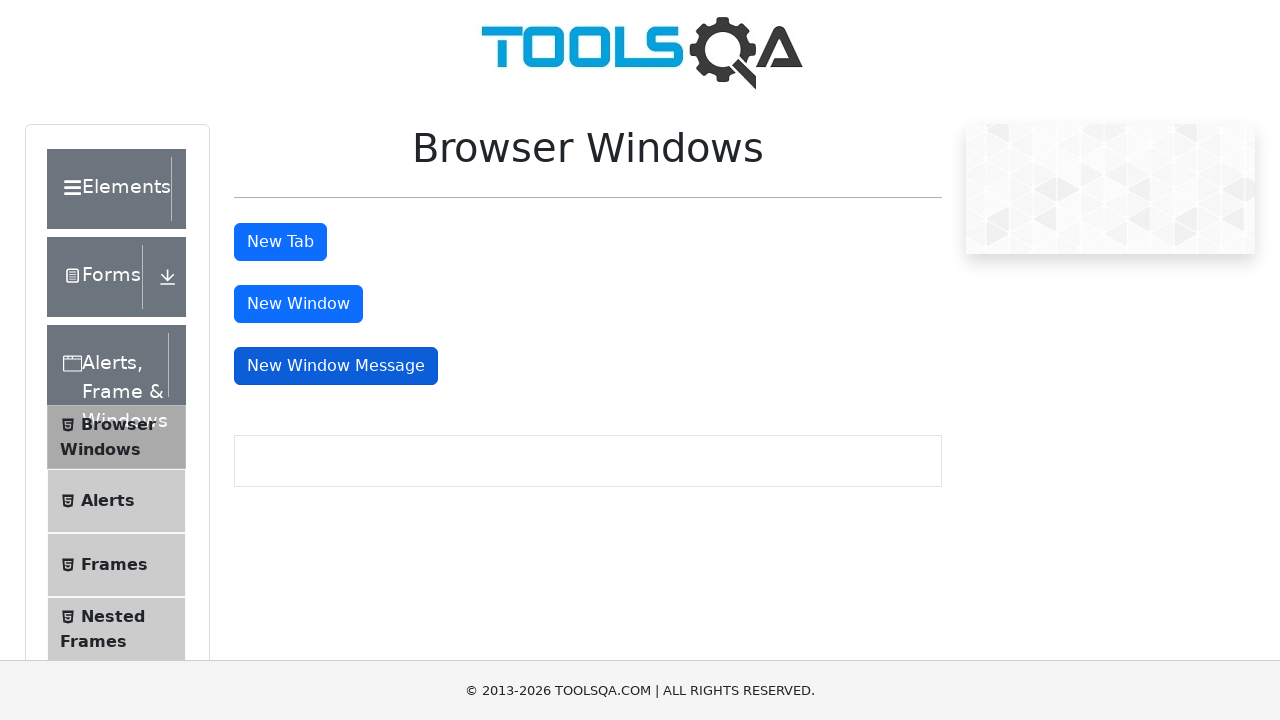